Tests the Add/Remove Elements functionality by navigating to the page, clicking the Add Element button to create a Delete button, clicking Delete to remove it, and then adding another element.

Starting URL: https://the-internet.herokuapp.com/

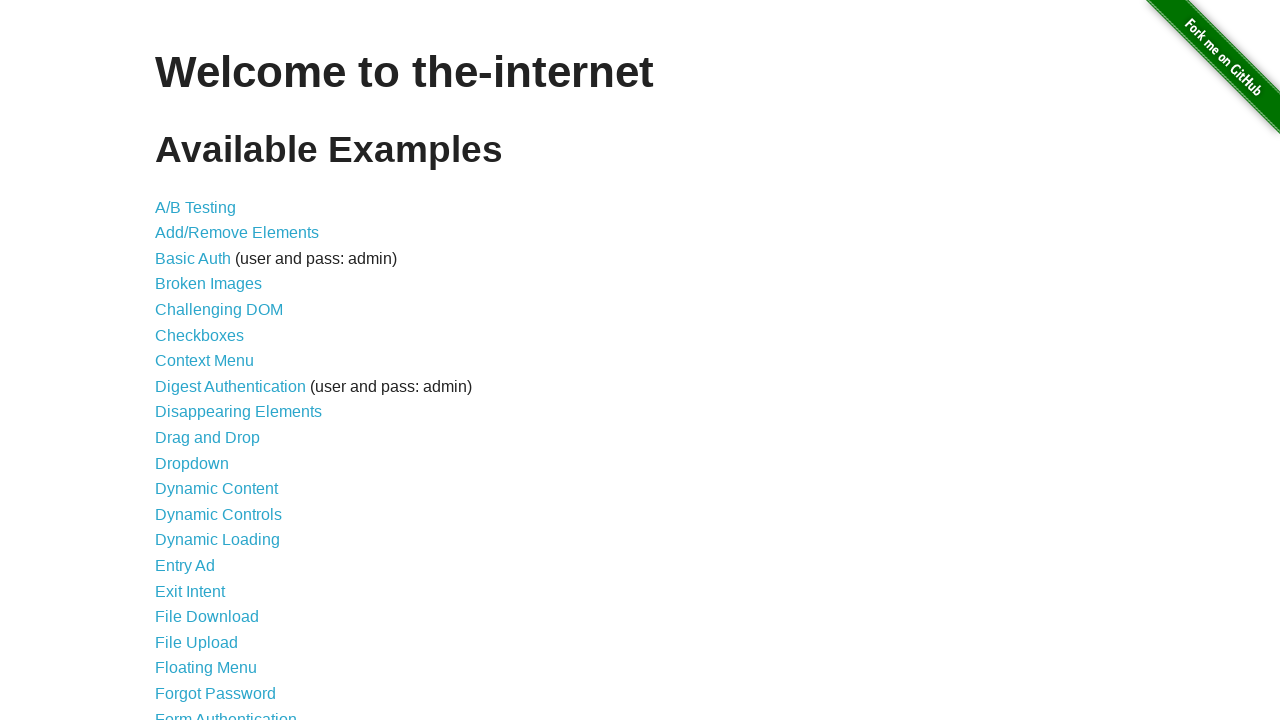

Clicked on Add/Remove Elements link at (237, 233) on xpath=//a[text()='Add/Remove Elements']
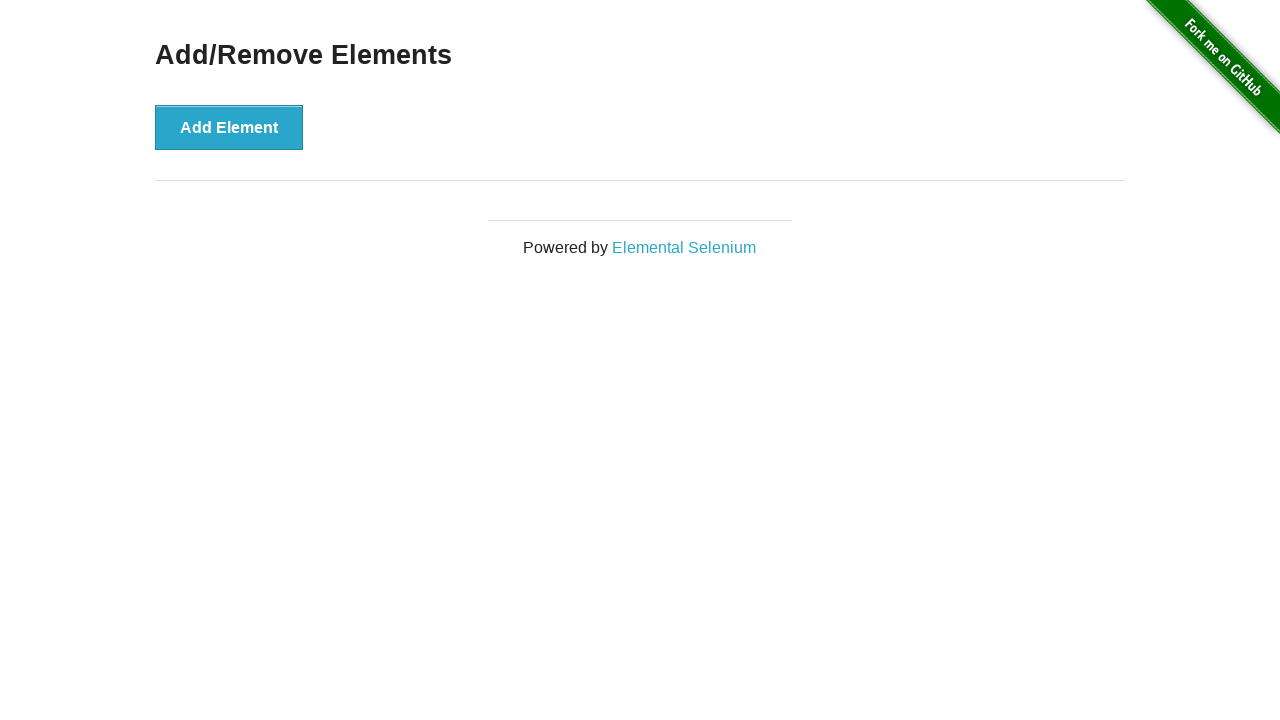

Clicked Add Element button to create a Delete button at (229, 127) on xpath=//button[text()='Add Element']
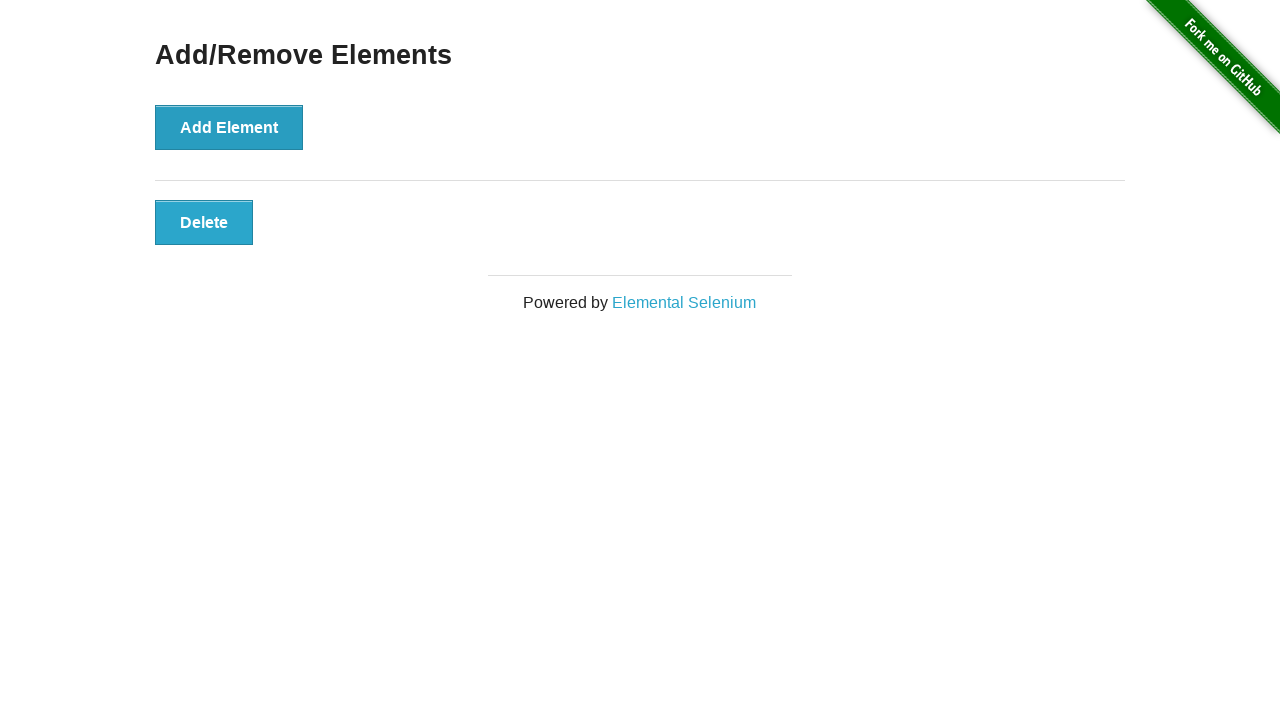

Clicked Delete button to remove the element at (204, 222) on xpath=//button[text()='Delete']
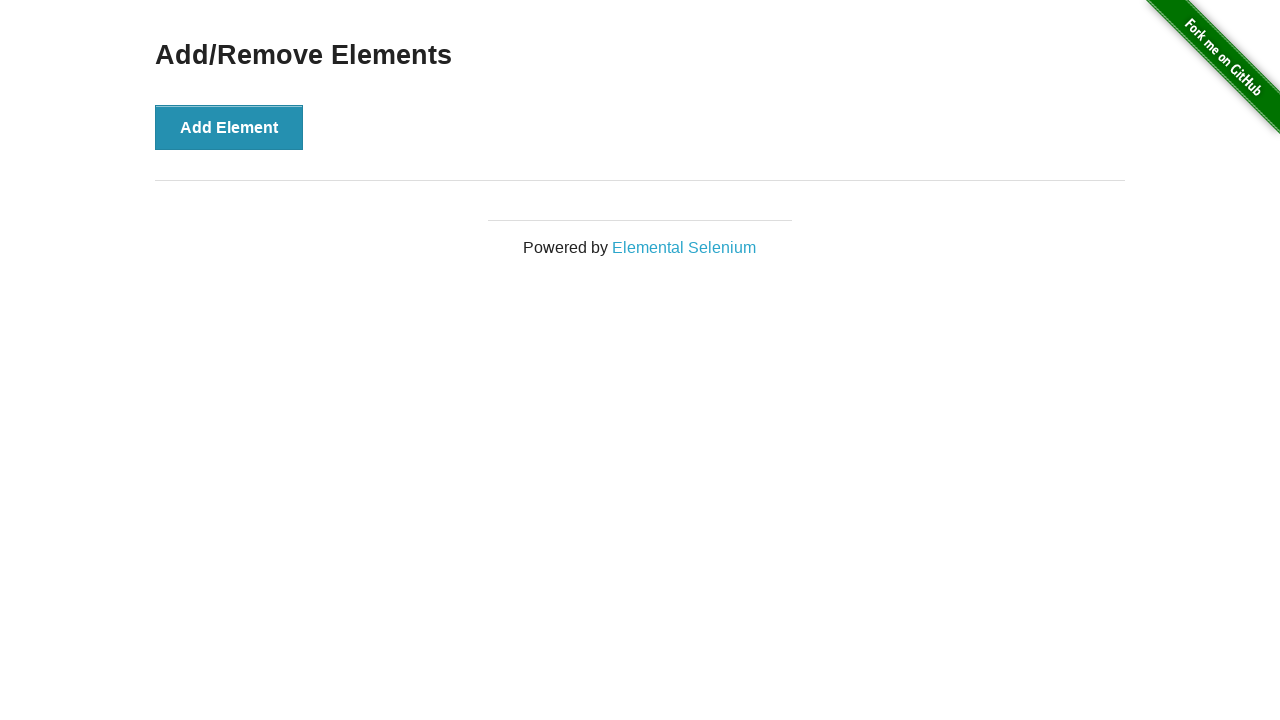

Clicked Add Element button again to add another element at (229, 127) on xpath=//button[text()='Add Element']
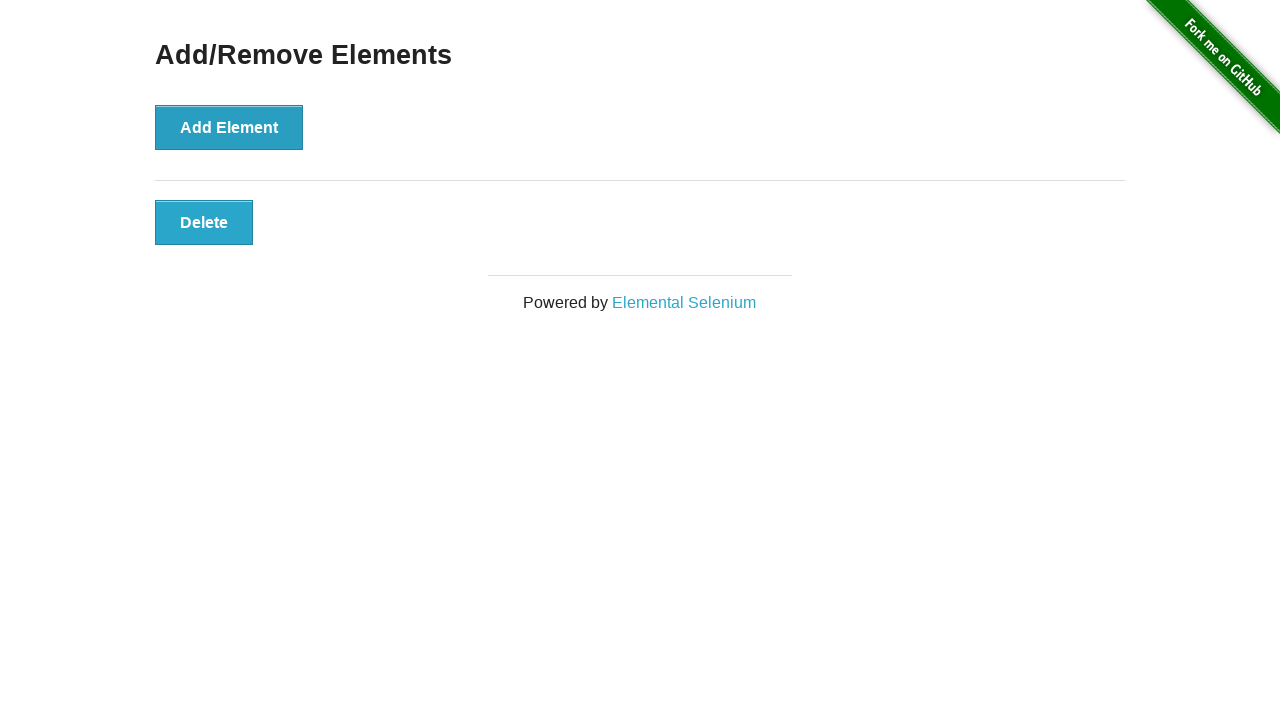

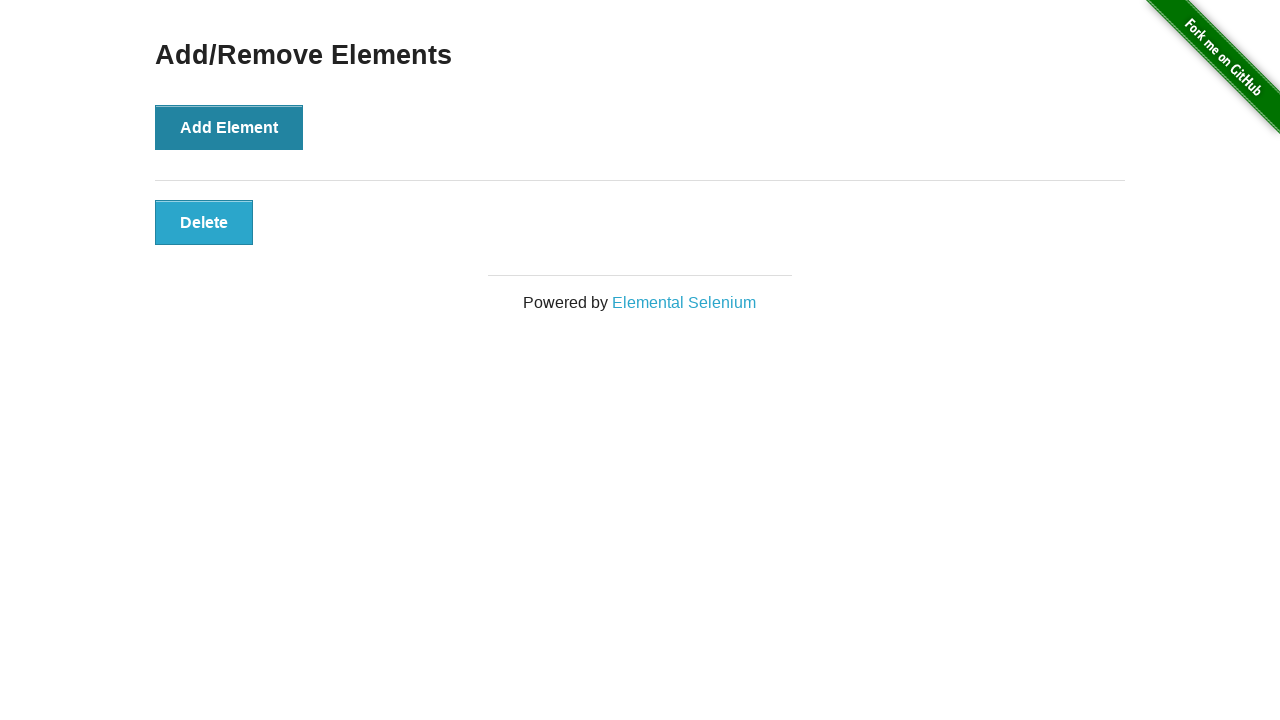